Tests that the Clear completed button displays correct text when items are completed

Starting URL: https://demo.playwright.dev/todomvc

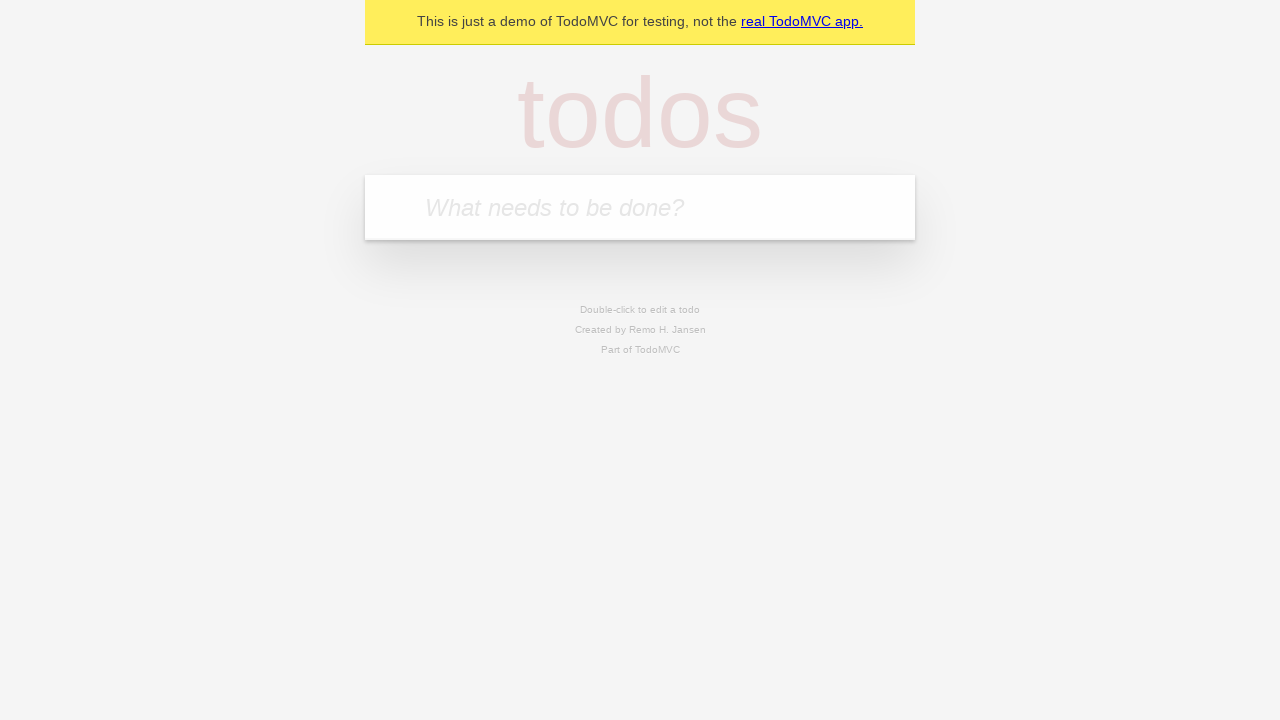

Filled todo input with 'buy some cheese' on internal:attr=[placeholder="What needs to be done?"i]
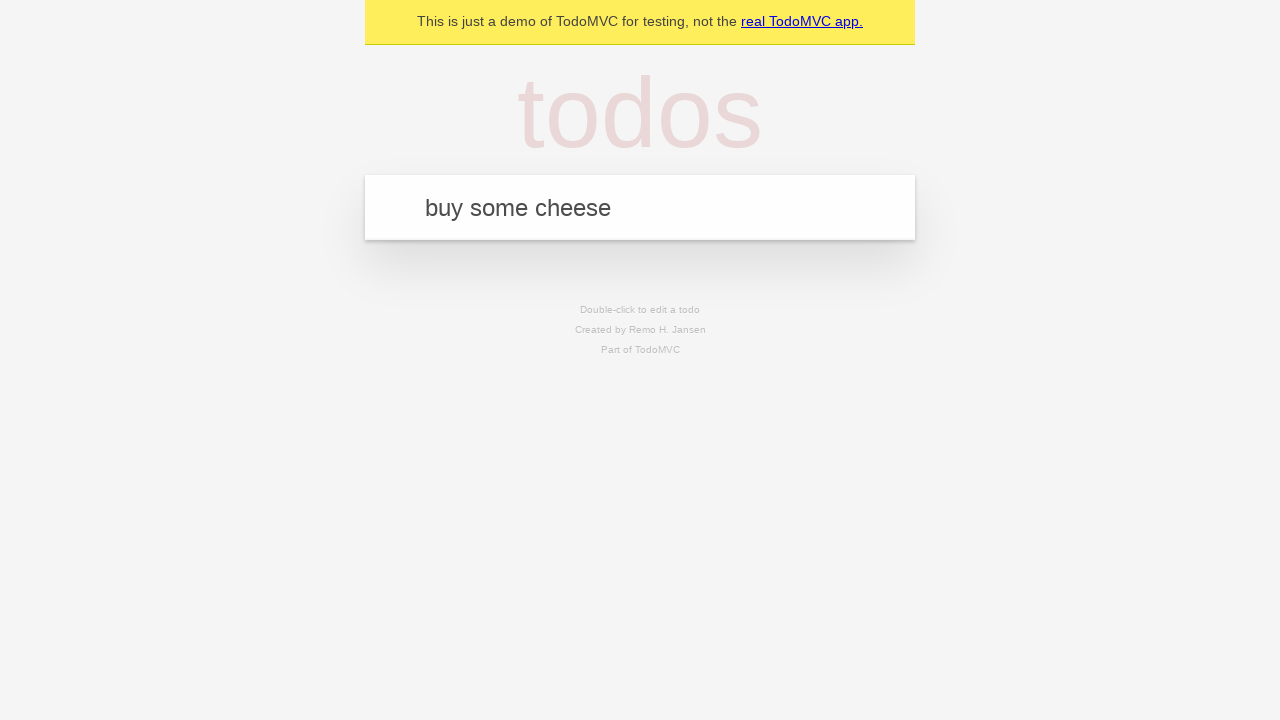

Pressed Enter to add first todo item on internal:attr=[placeholder="What needs to be done?"i]
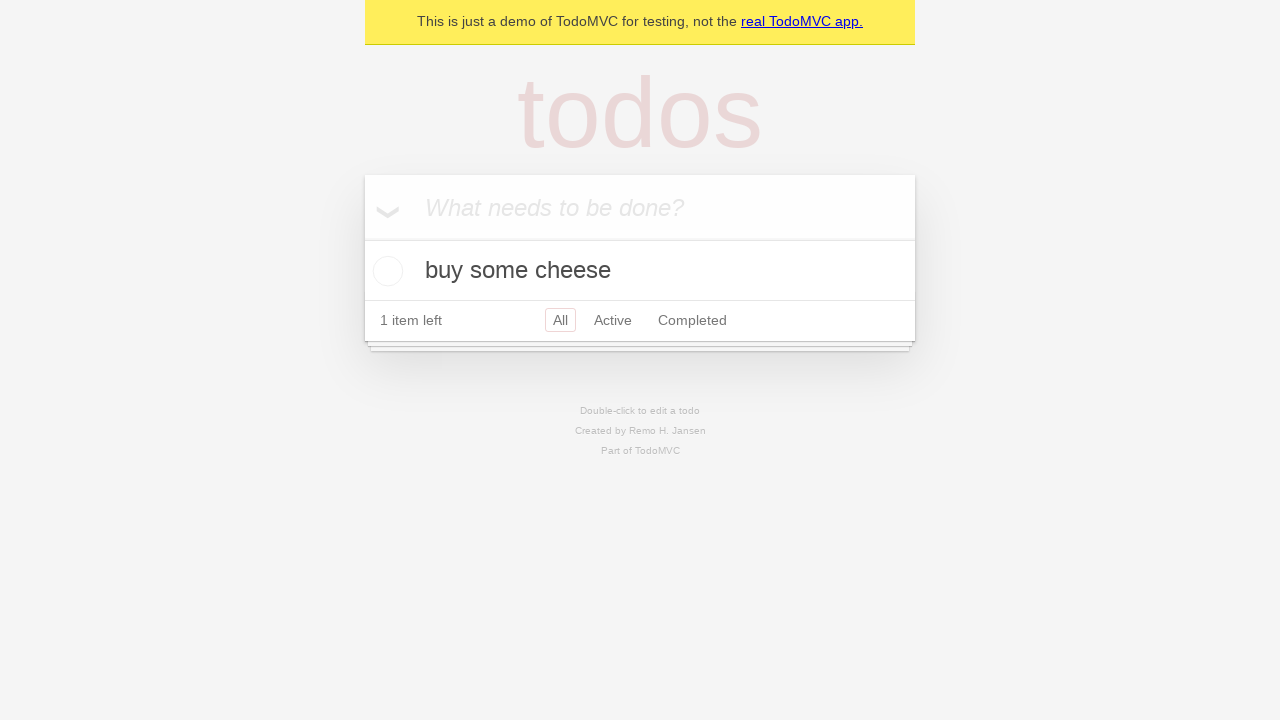

Filled todo input with 'feed the cat' on internal:attr=[placeholder="What needs to be done?"i]
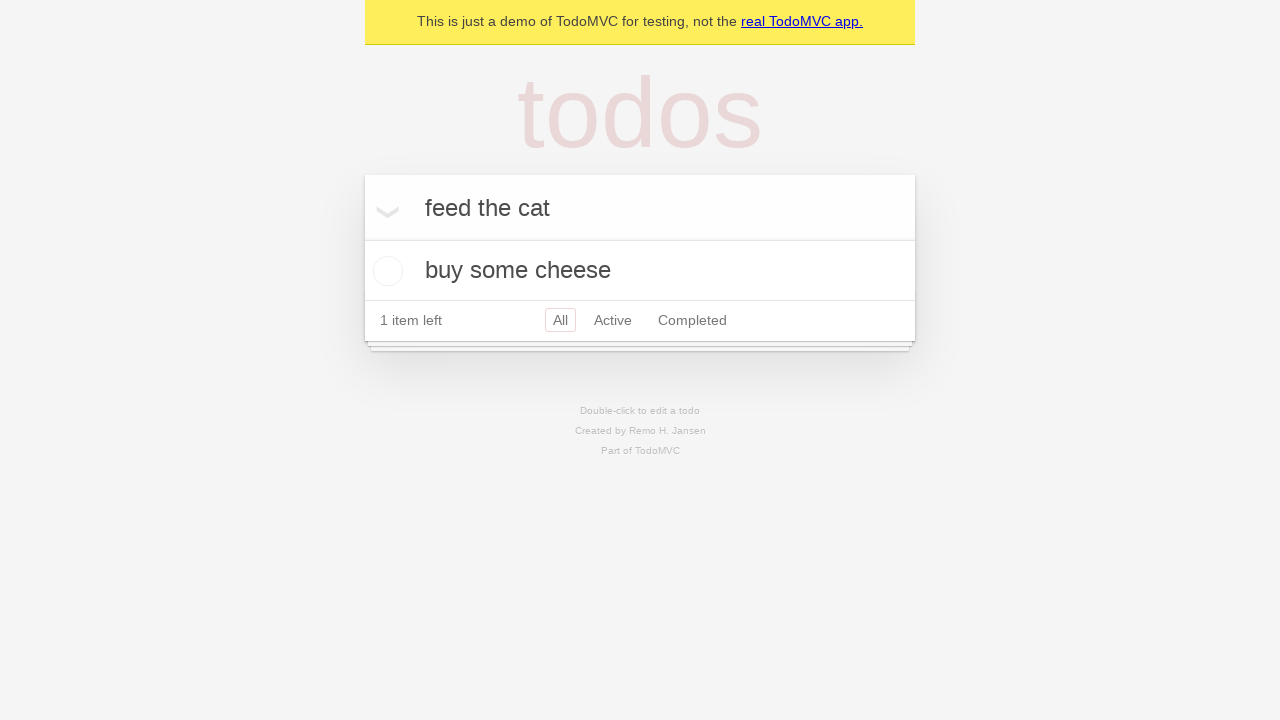

Pressed Enter to add second todo item on internal:attr=[placeholder="What needs to be done?"i]
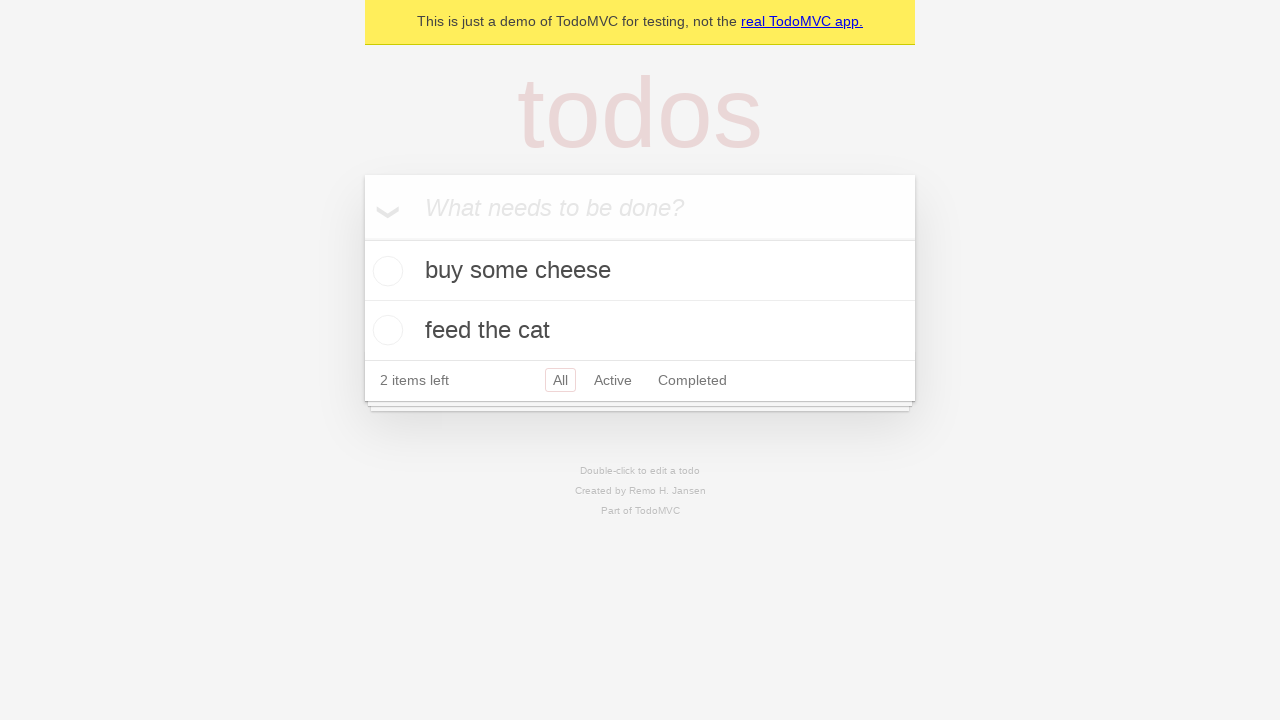

Filled todo input with 'book a doctors appointment' on internal:attr=[placeholder="What needs to be done?"i]
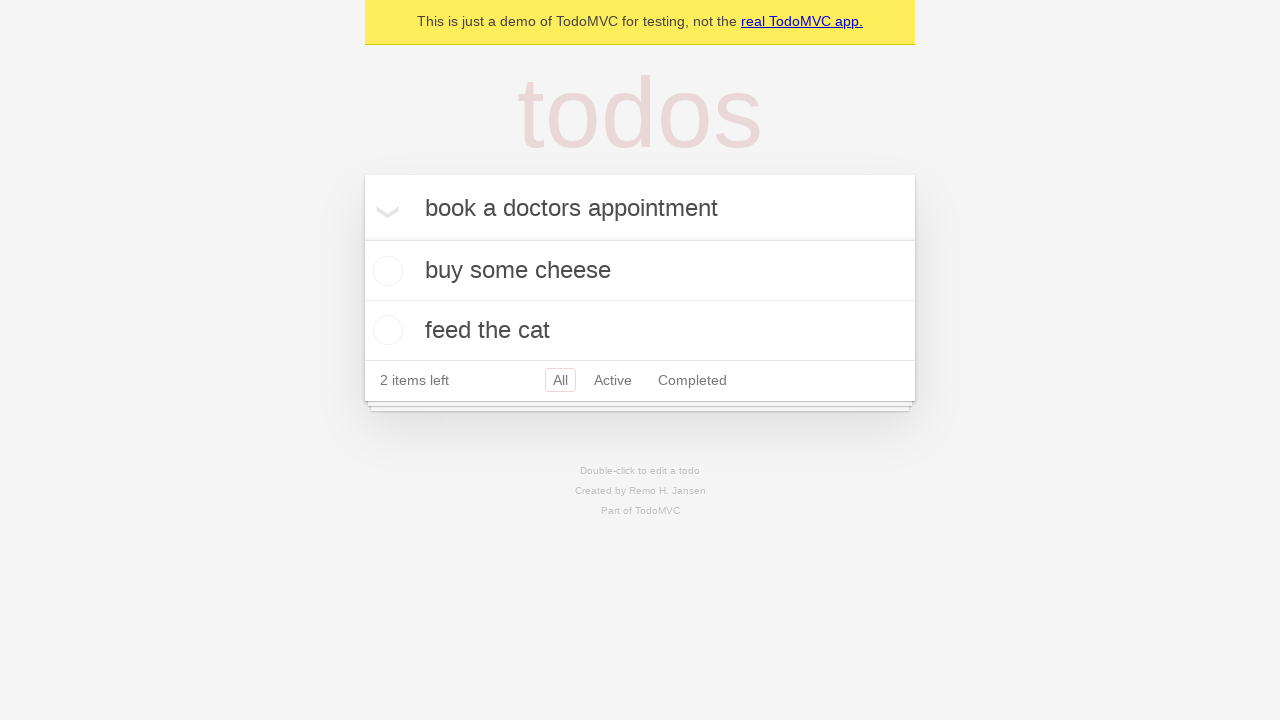

Pressed Enter to add third todo item on internal:attr=[placeholder="What needs to be done?"i]
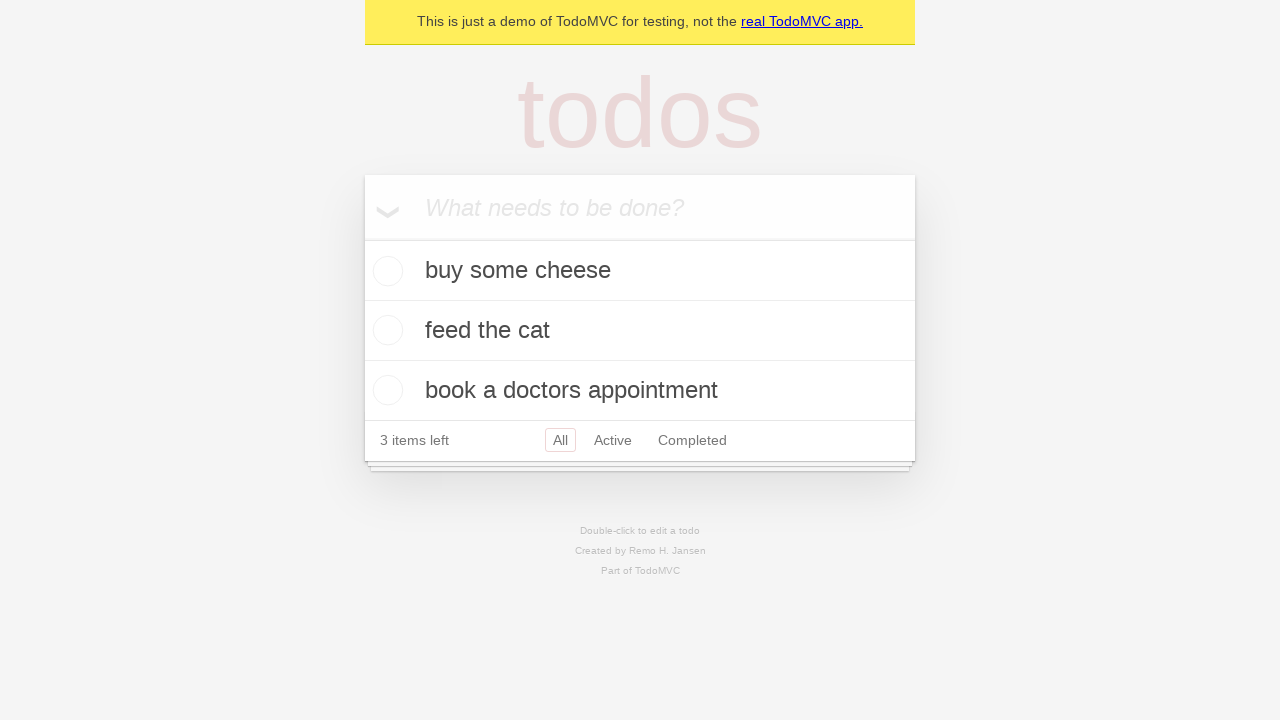

Checked the first todo item as completed at (385, 271) on .todo-list li .toggle >> nth=0
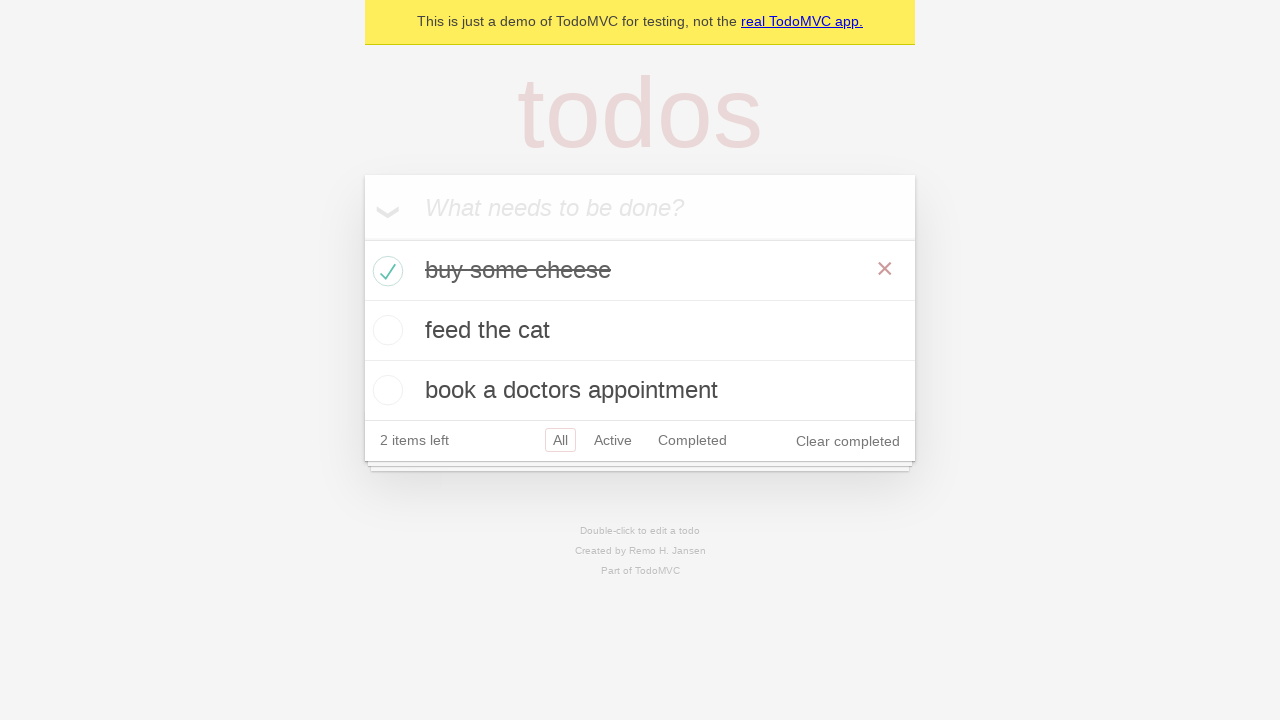

Clear completed button appeared after marking item as done
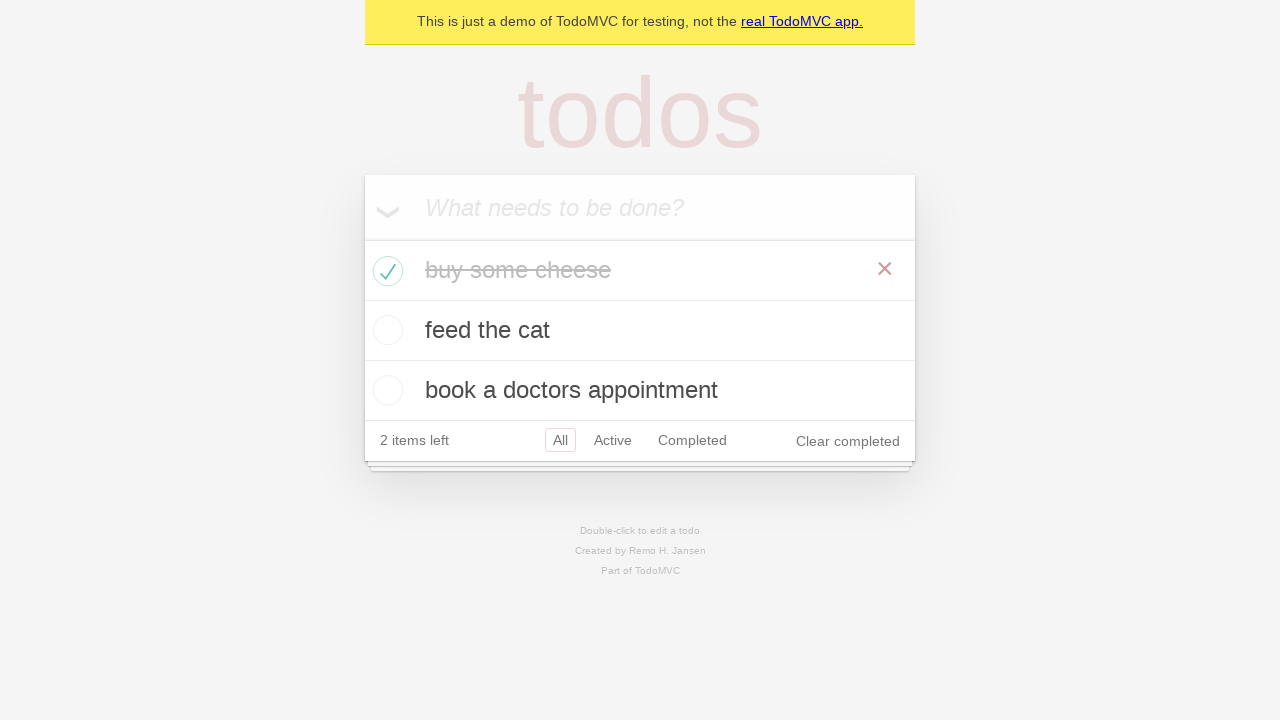

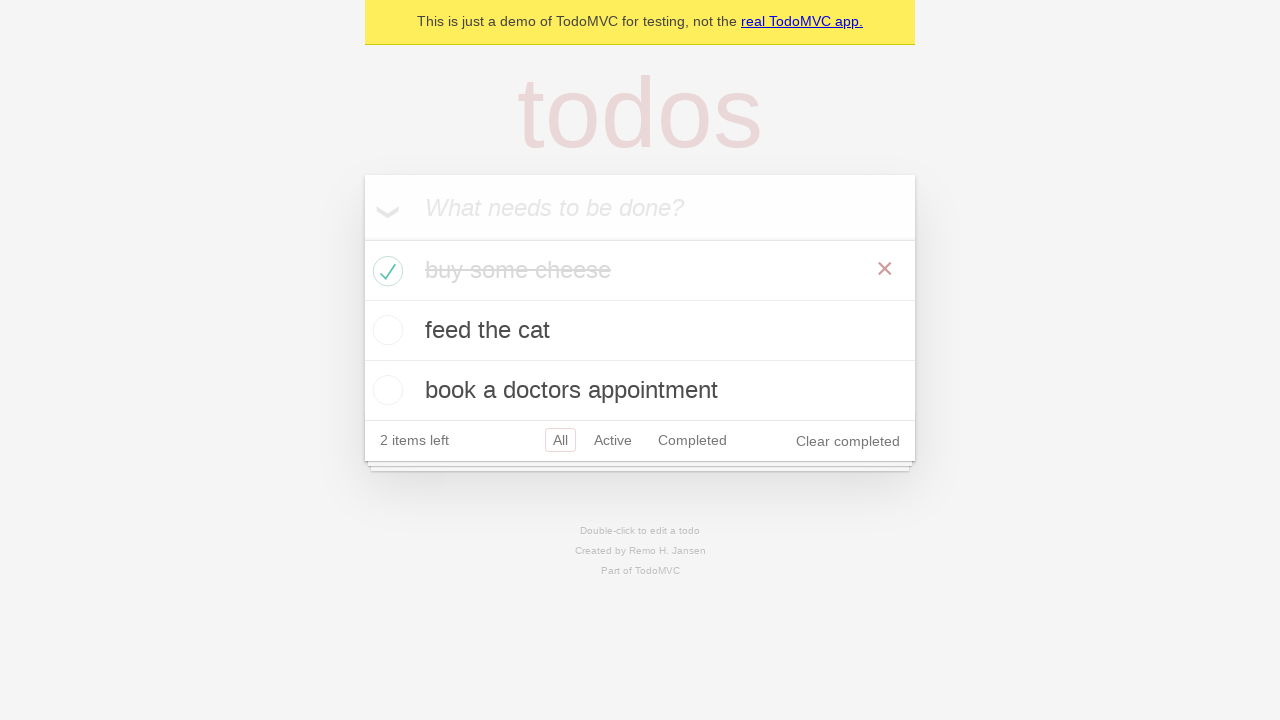